Tests the location input functionality on Swiggy food delivery website by entering a location name in the location search field

Starting URL: https://www.swiggy.com/

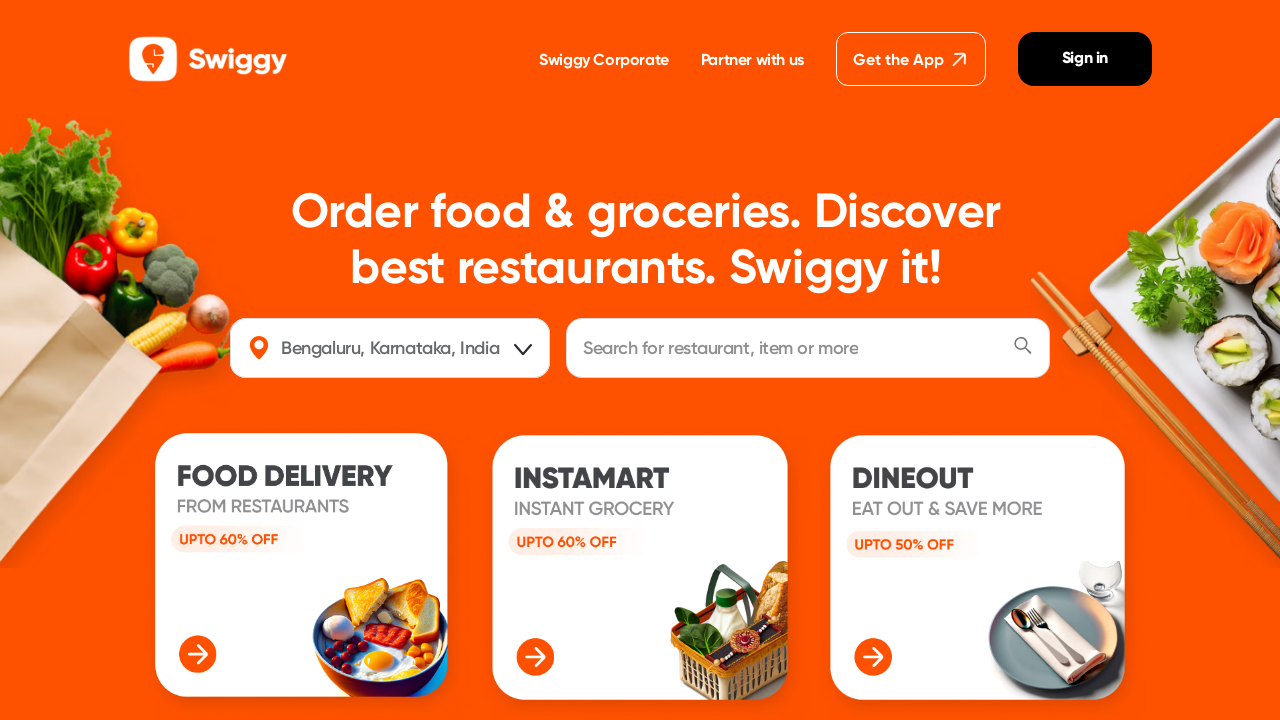

Entered 'Porur' in the location search field on #location
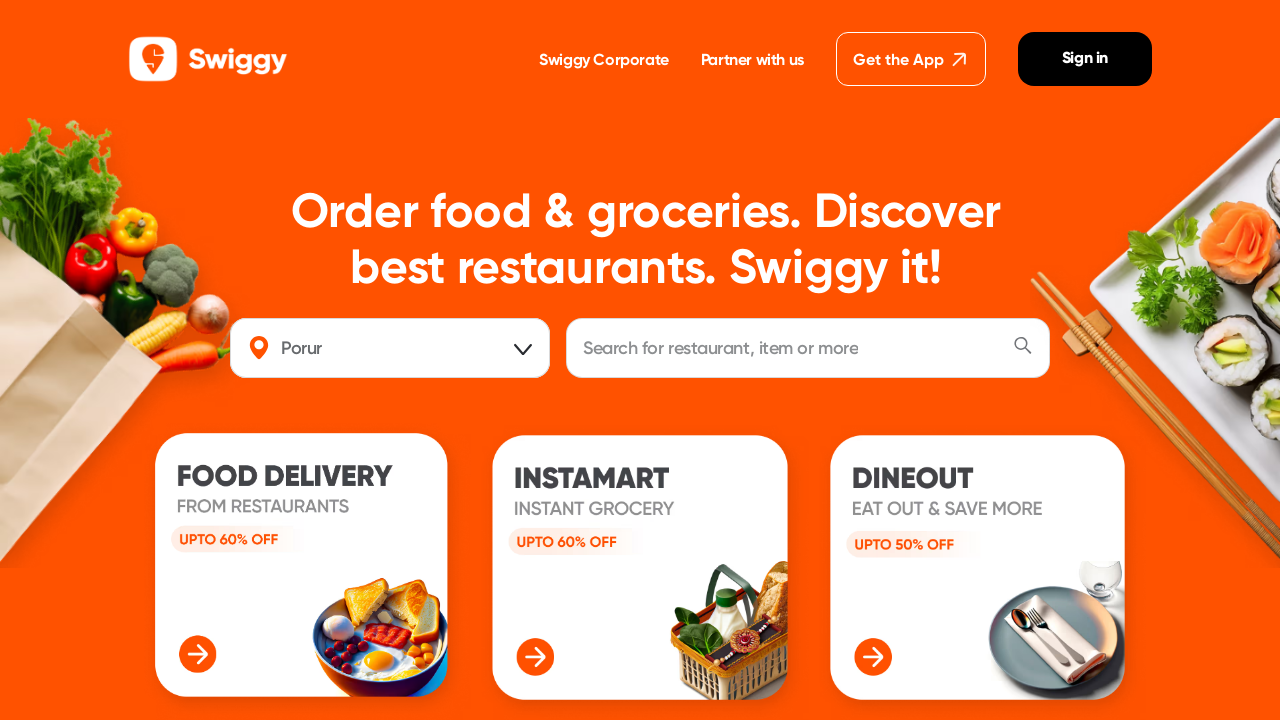

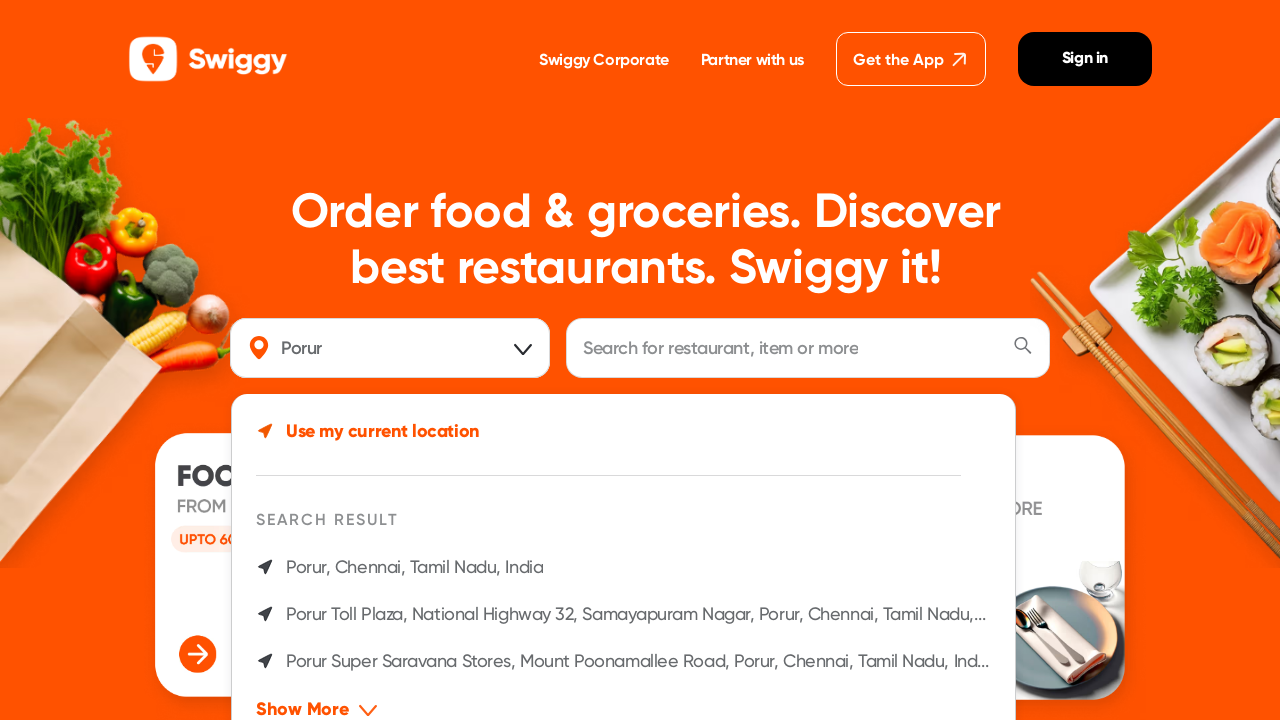